Tests flight search functionality by selecting a destination city and verifying navigation to the reservation page

Starting URL: http://www.BlazeDemo.com

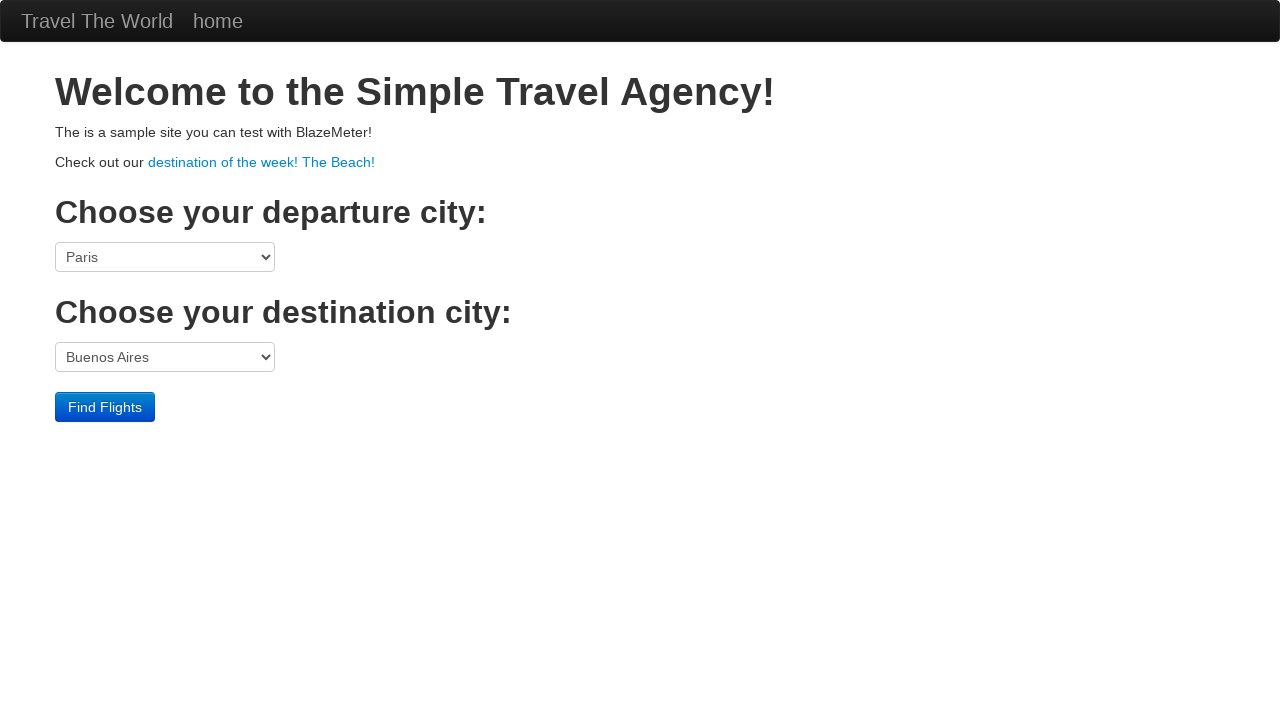

Selected 'New York' as destination city from dropdown on select[name='toPort']
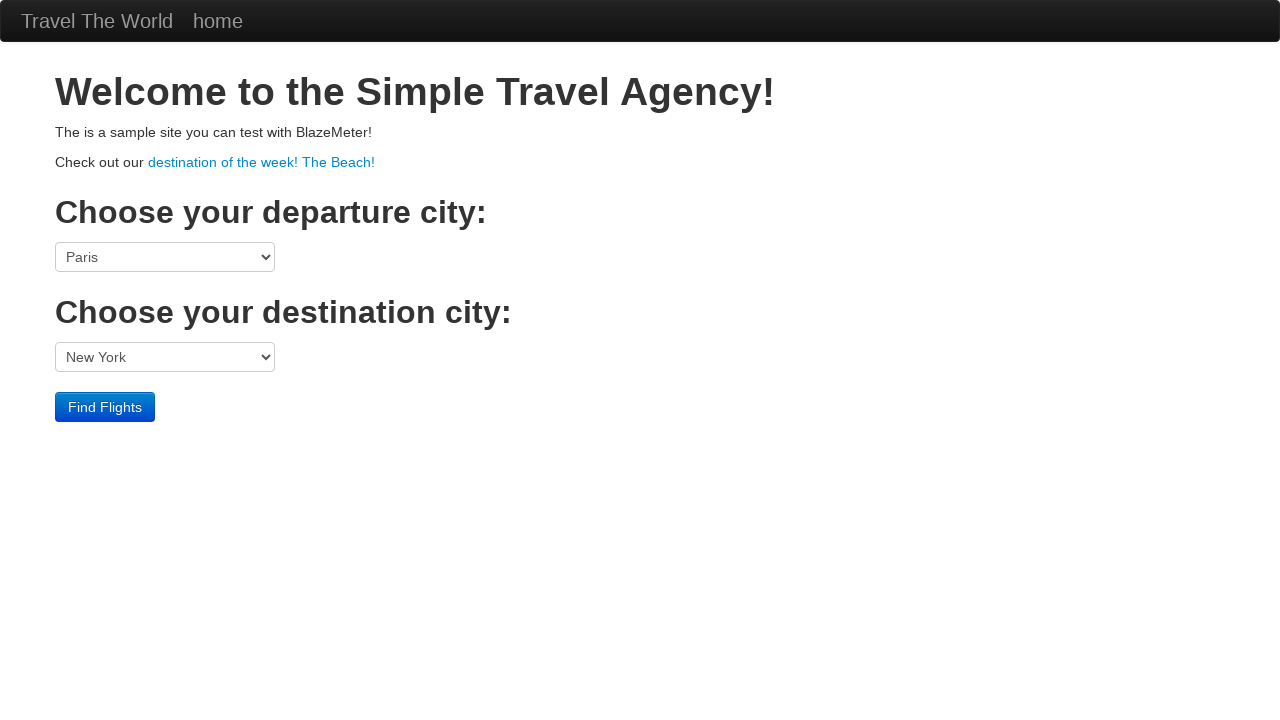

Clicked Find Flights button at (105, 407) on input.btn.btn-primary
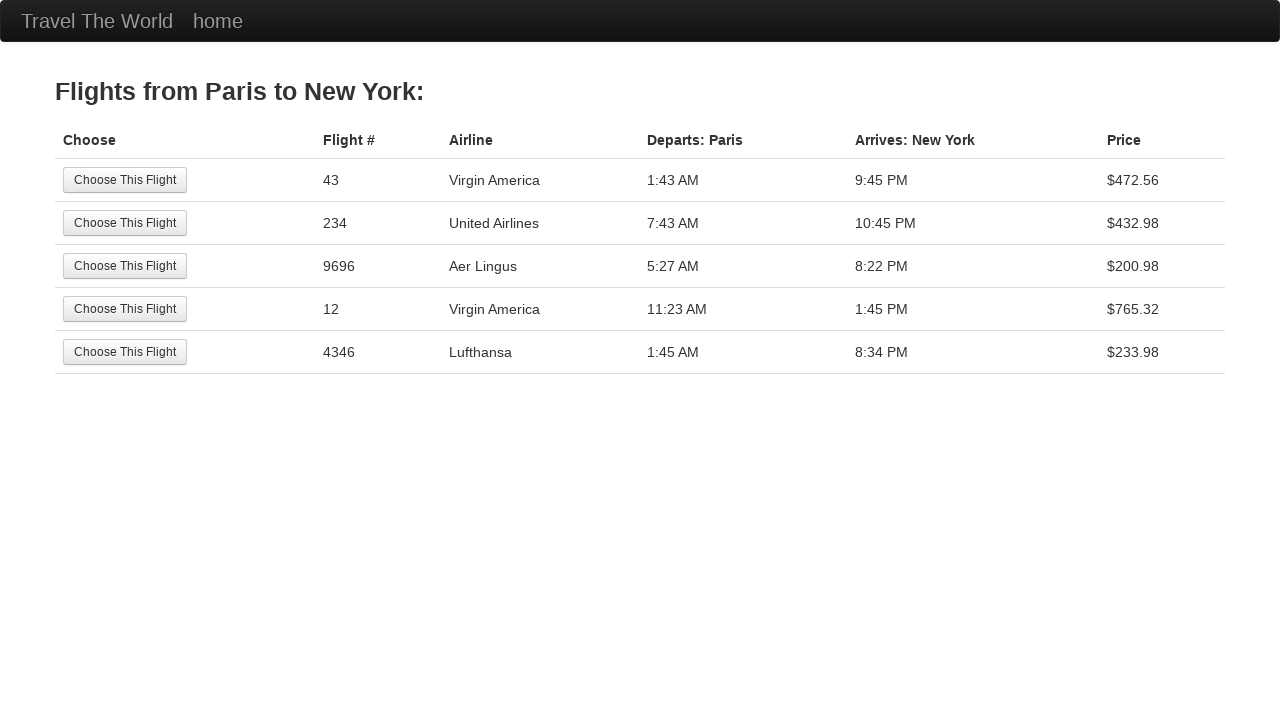

Navigation to reservation page verified
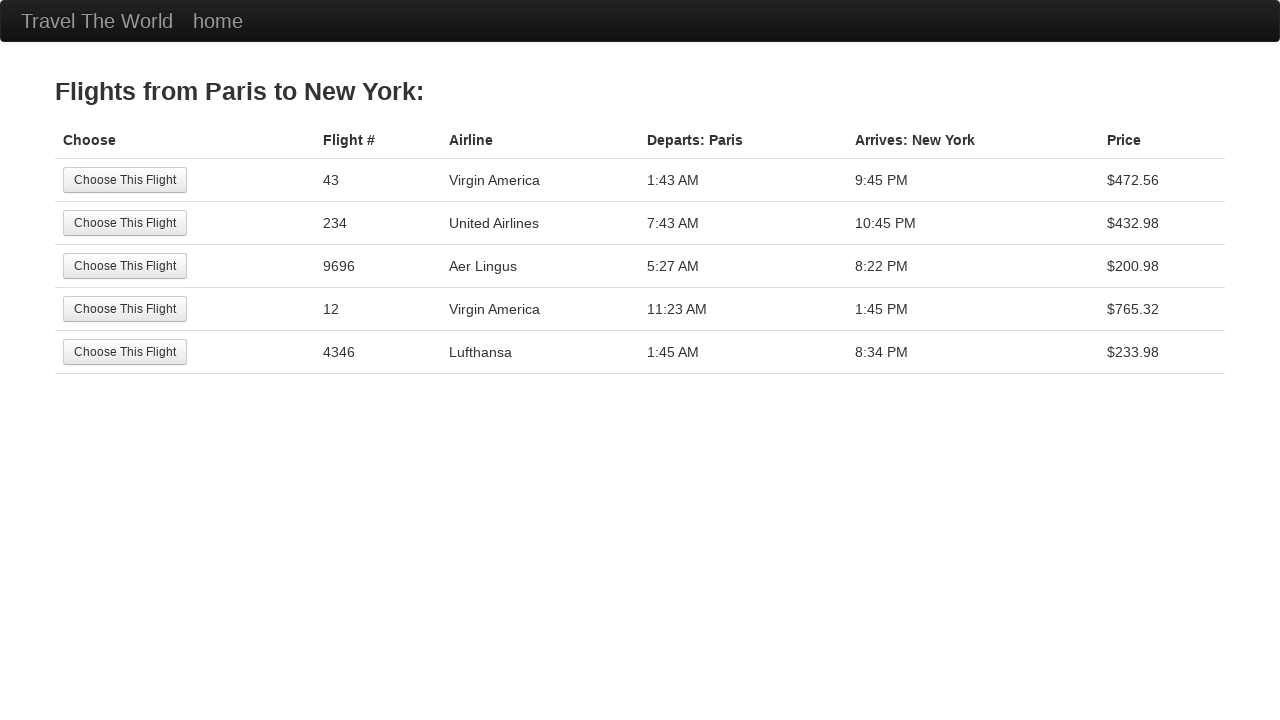

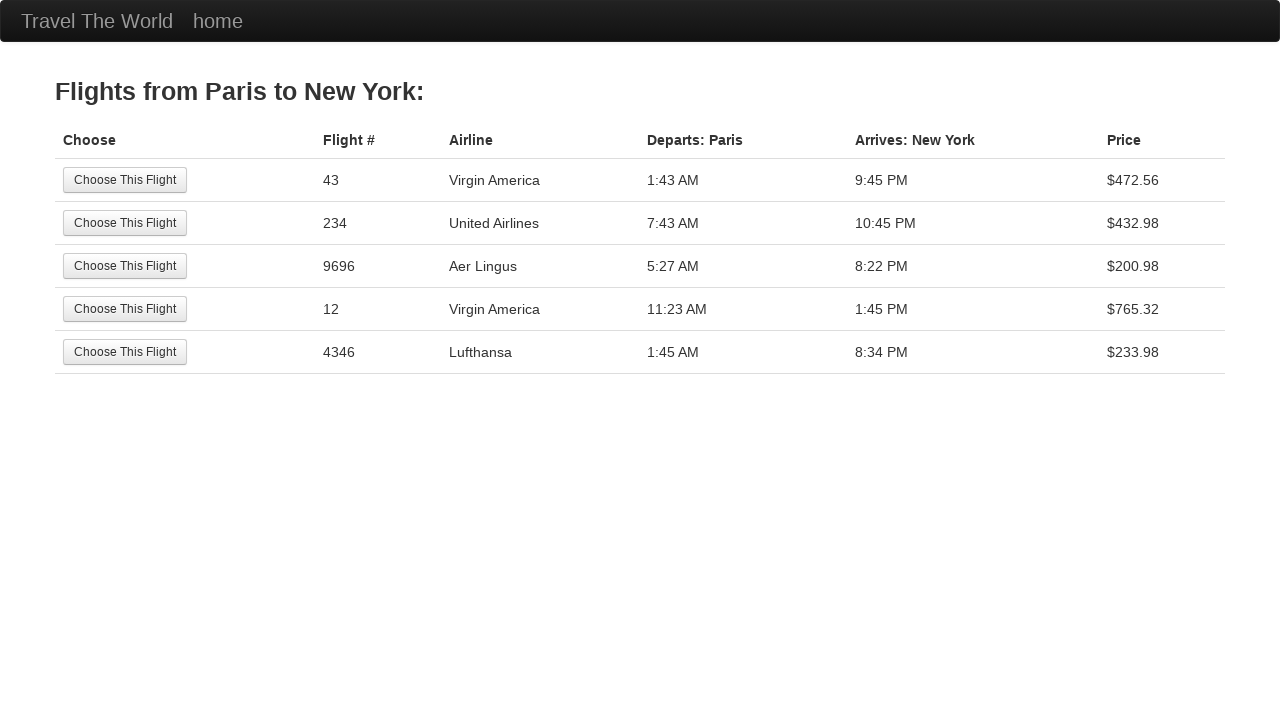